Tests adding a product to cart and verifying the cart displays correct item count and price, then navigates to cart page to verify subtotal and total amounts

Starting URL: http://practice.automationtesting.in/

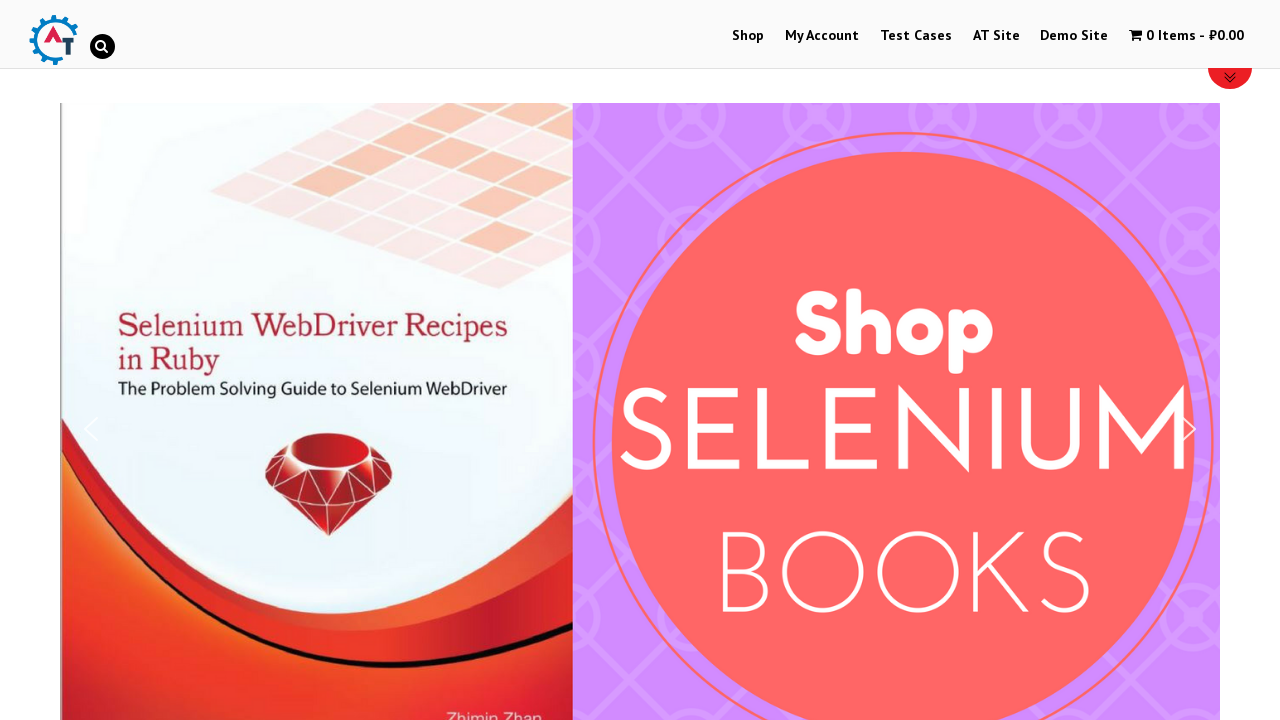

Clicked on Shop menu at (748, 36) on #menu-item-40
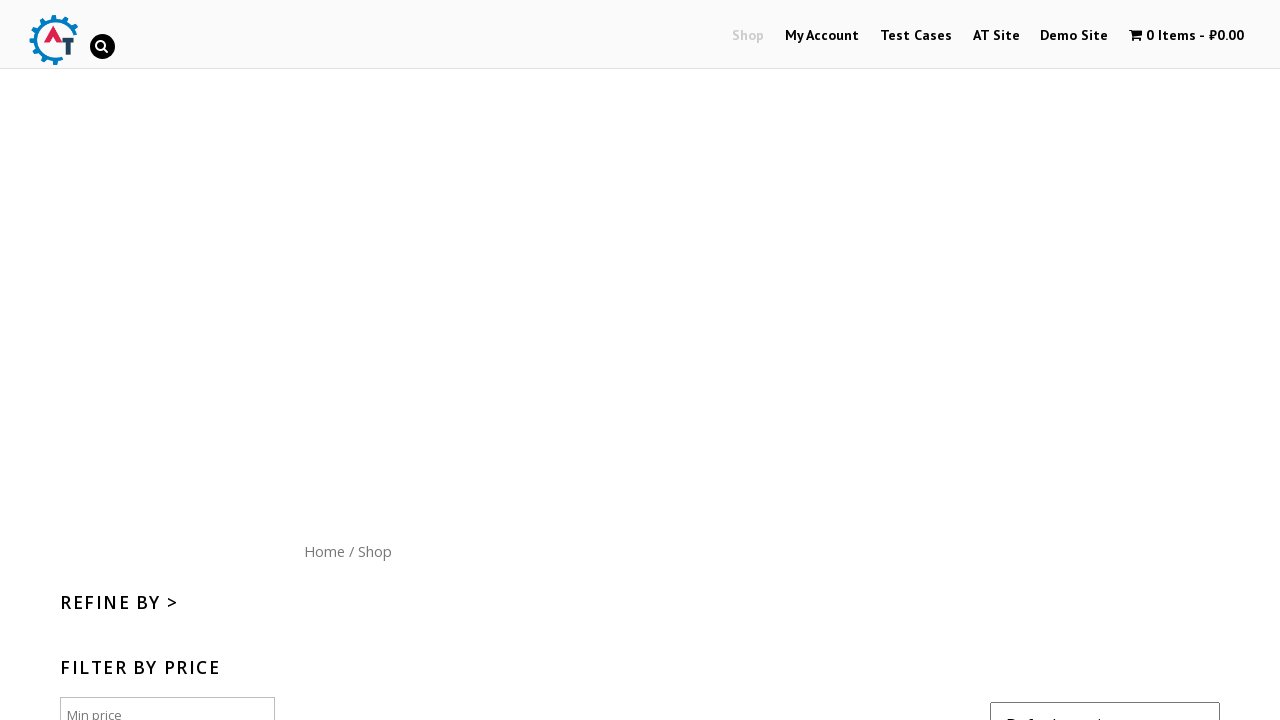

Clicked Add to Cart button for product at (1115, 361) on a[data-product_id='182']
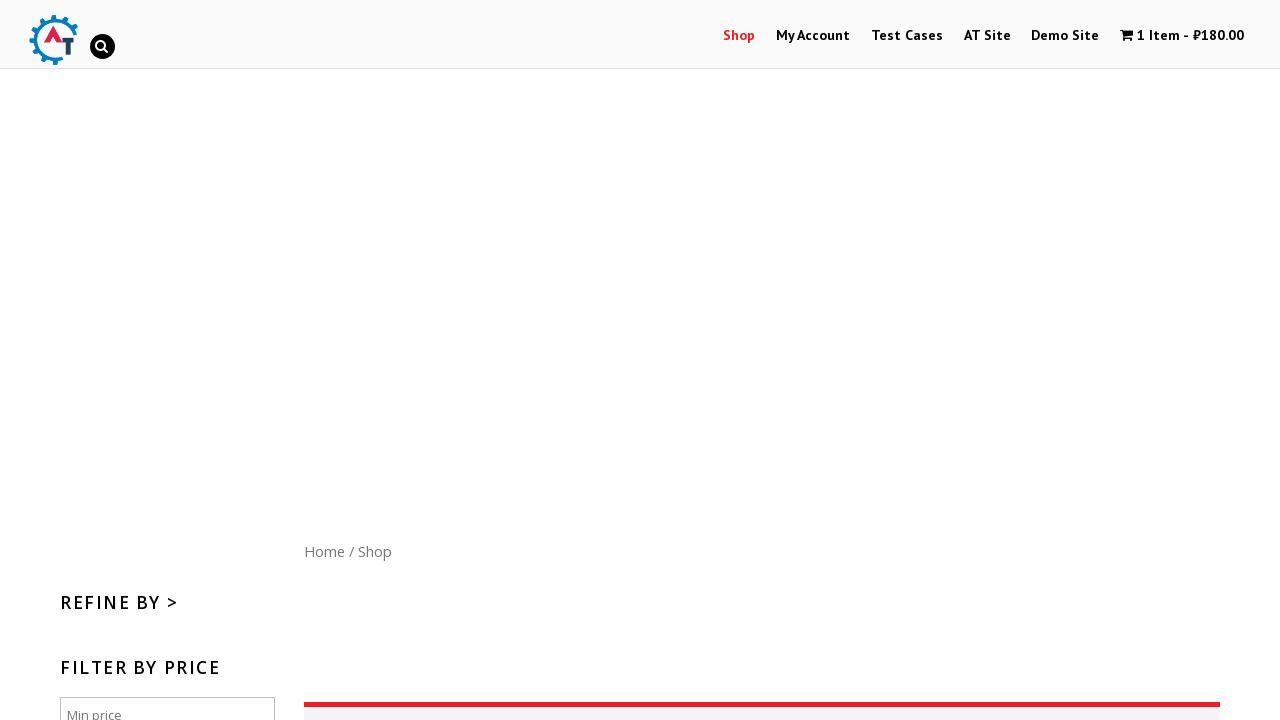

Waited for cart to update
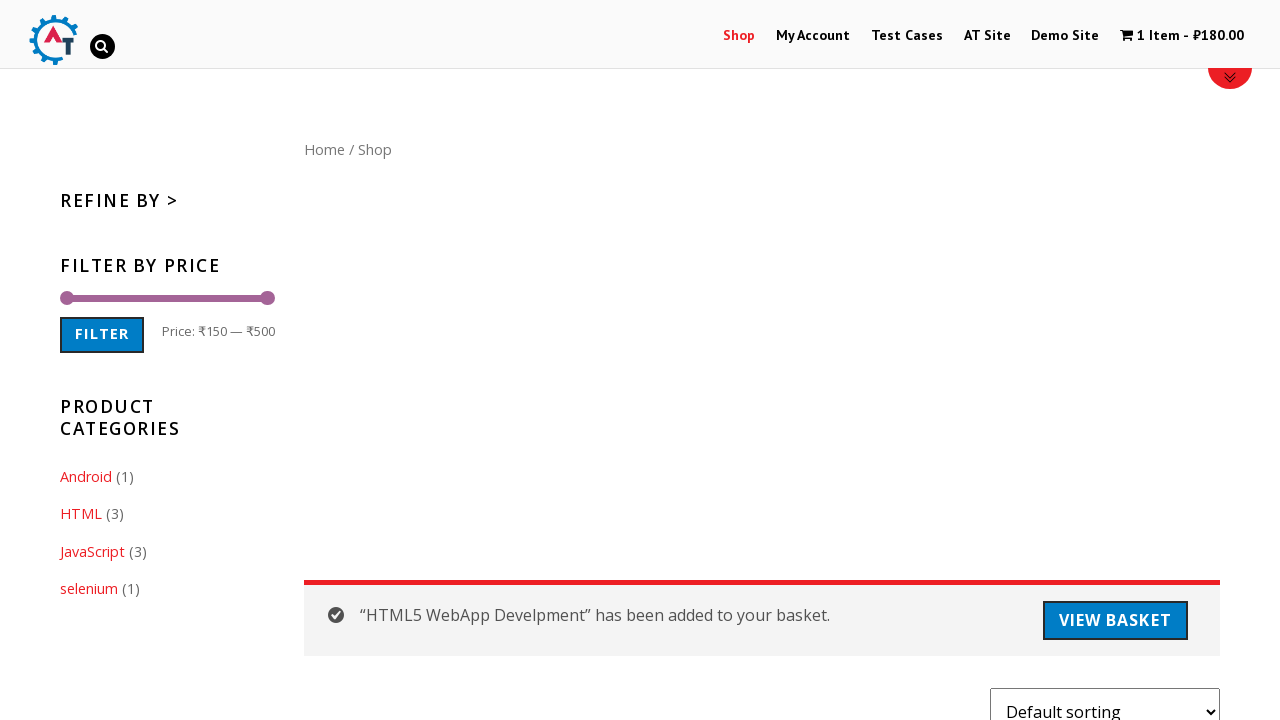

Verified cart item count is displayed
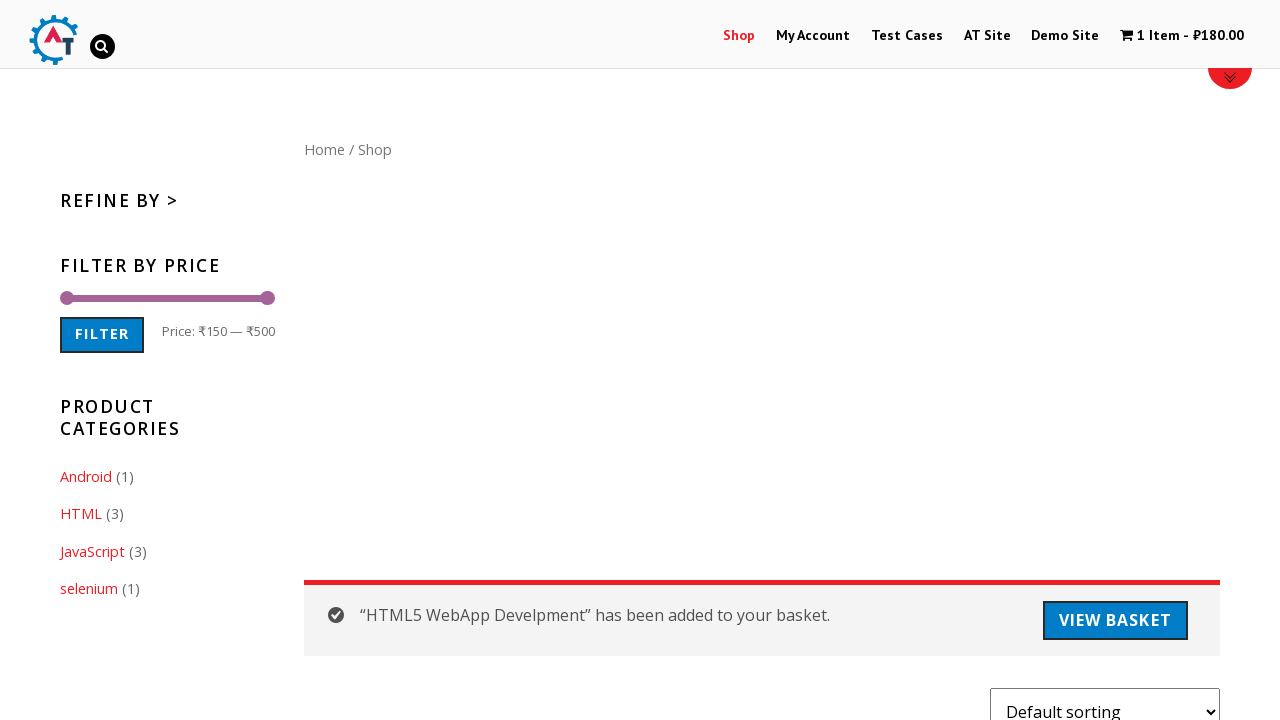

Verified cart price is displayed
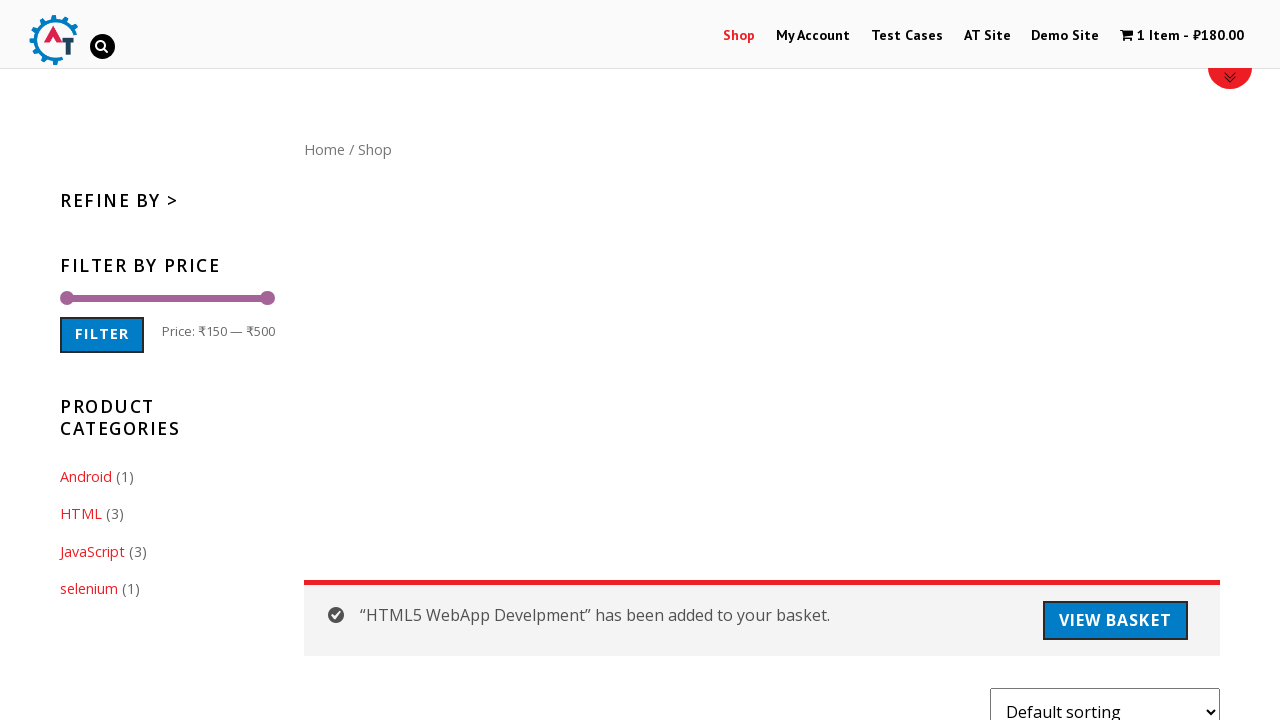

Clicked on cart link to navigate to cart page at (1182, 36) on a.wpmenucart-contents
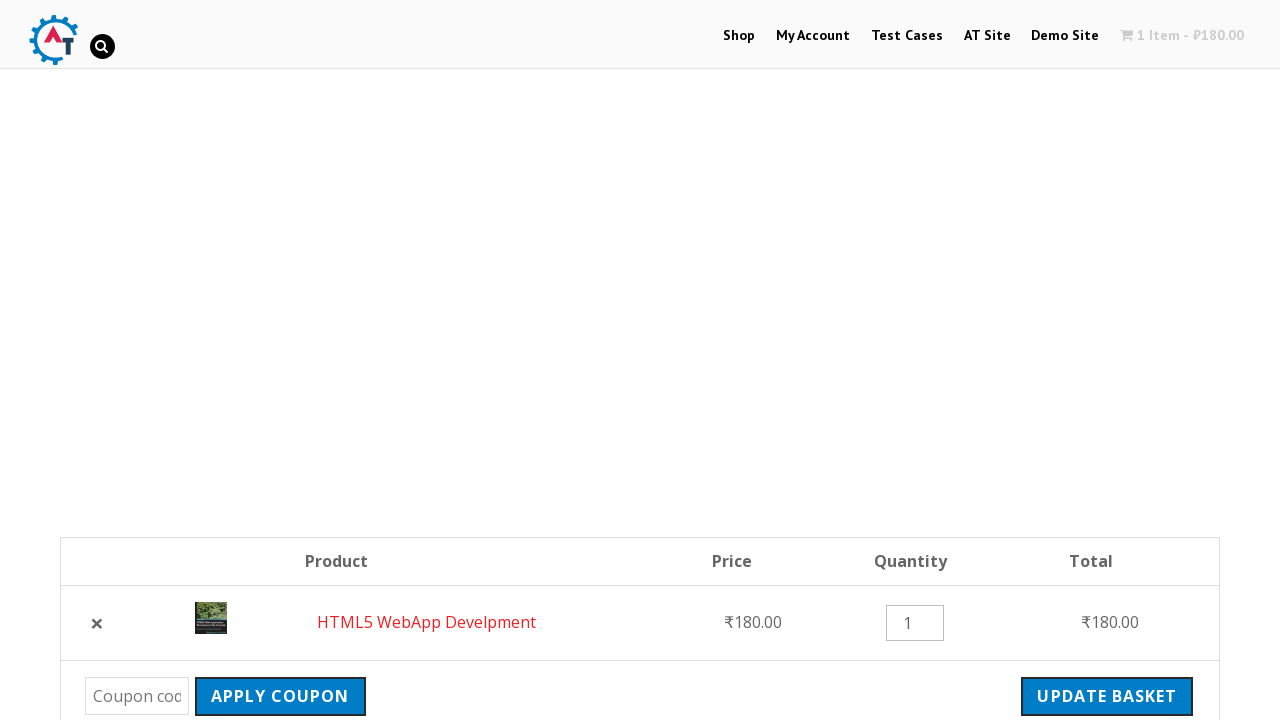

Verified subtotal amount is displayed on cart page
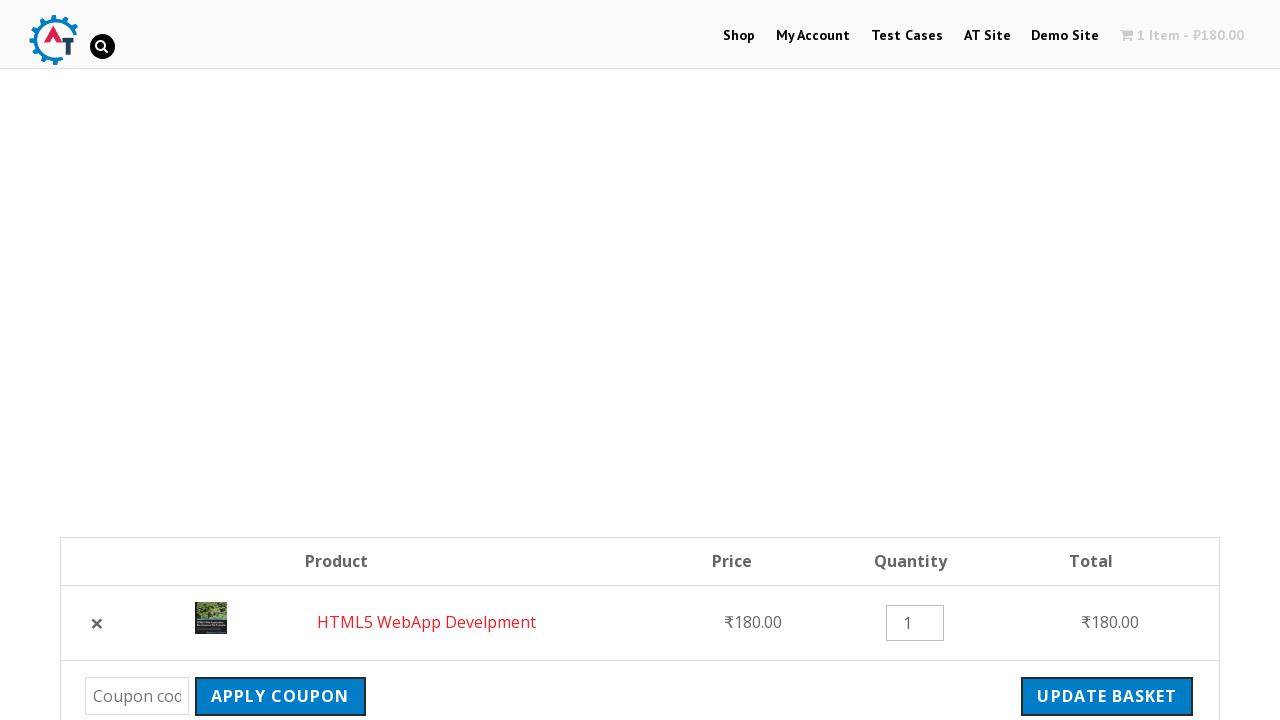

Verified order total amount is displayed on cart page
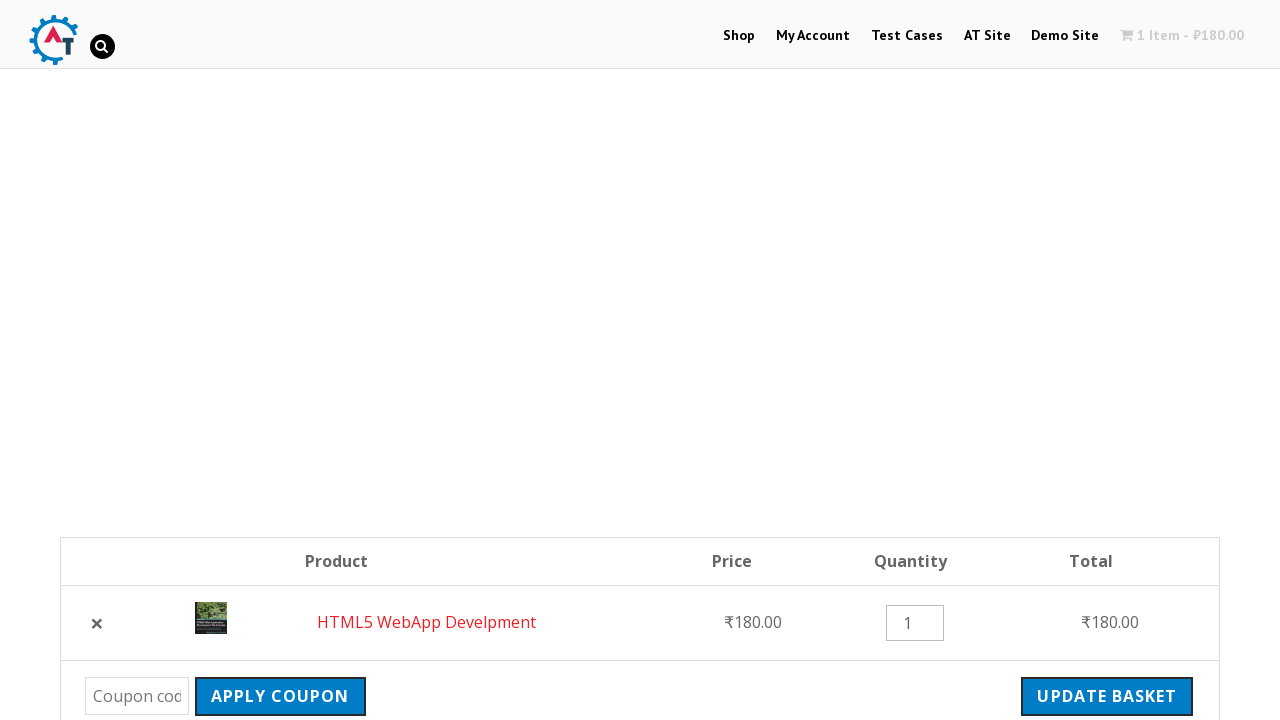

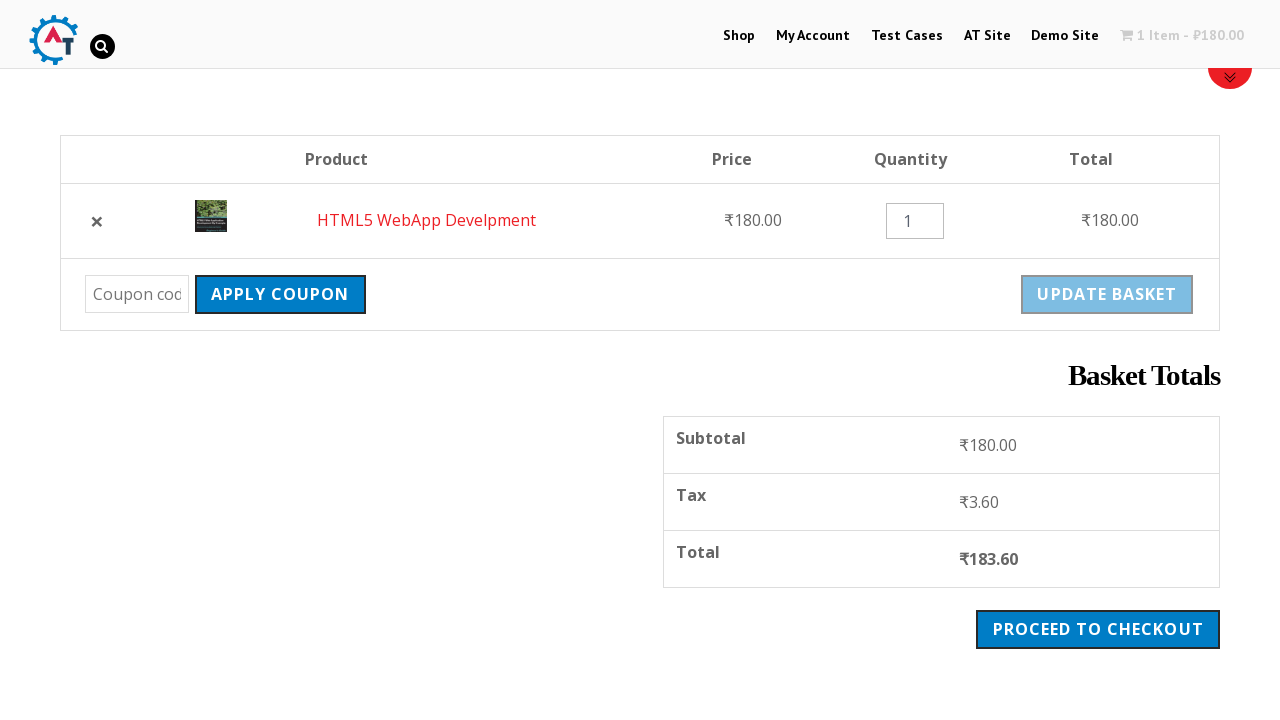